Tests the automation practice form by filling out personal information including name, email, gender, phone number, hobbies, date of birth, and address fields.

Starting URL: https://demoqa.com/automation-practice-form

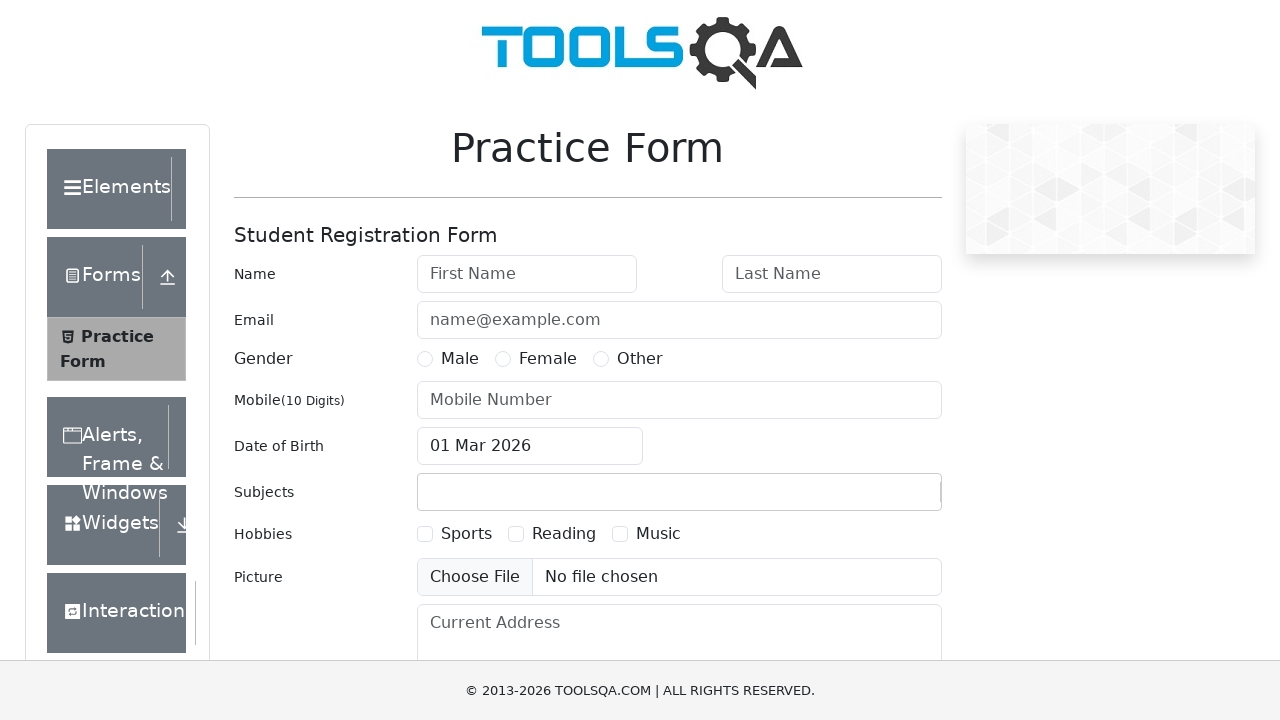

Filled first name field with 'Marcus' on #firstName
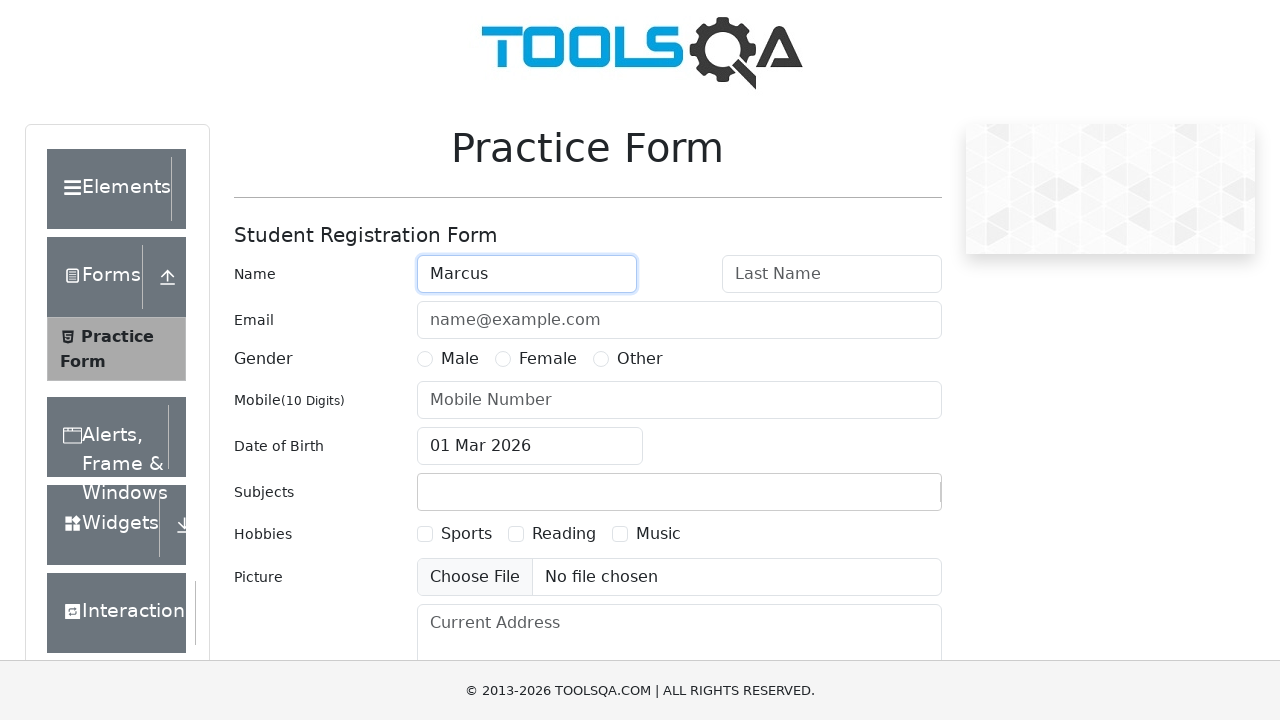

Filled last name field with 'Thompson' on #lastName
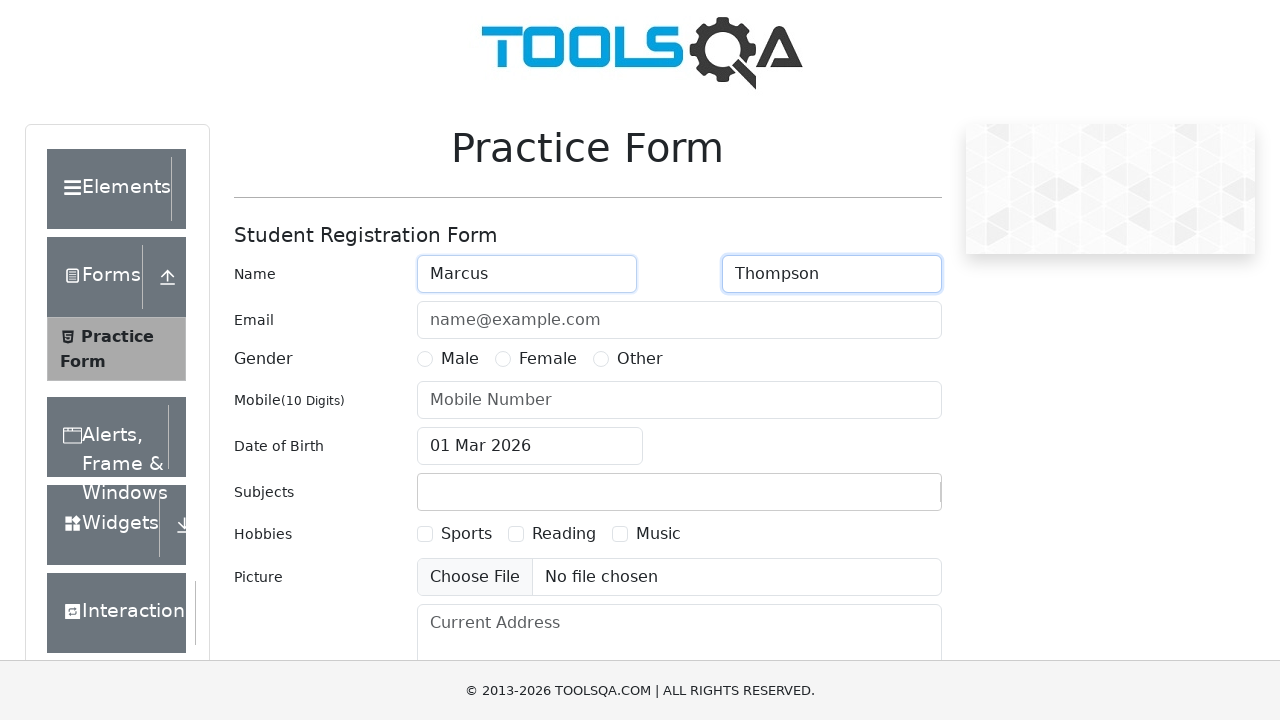

Filled email field with 'marcus.thompson@example.com' on #userEmail
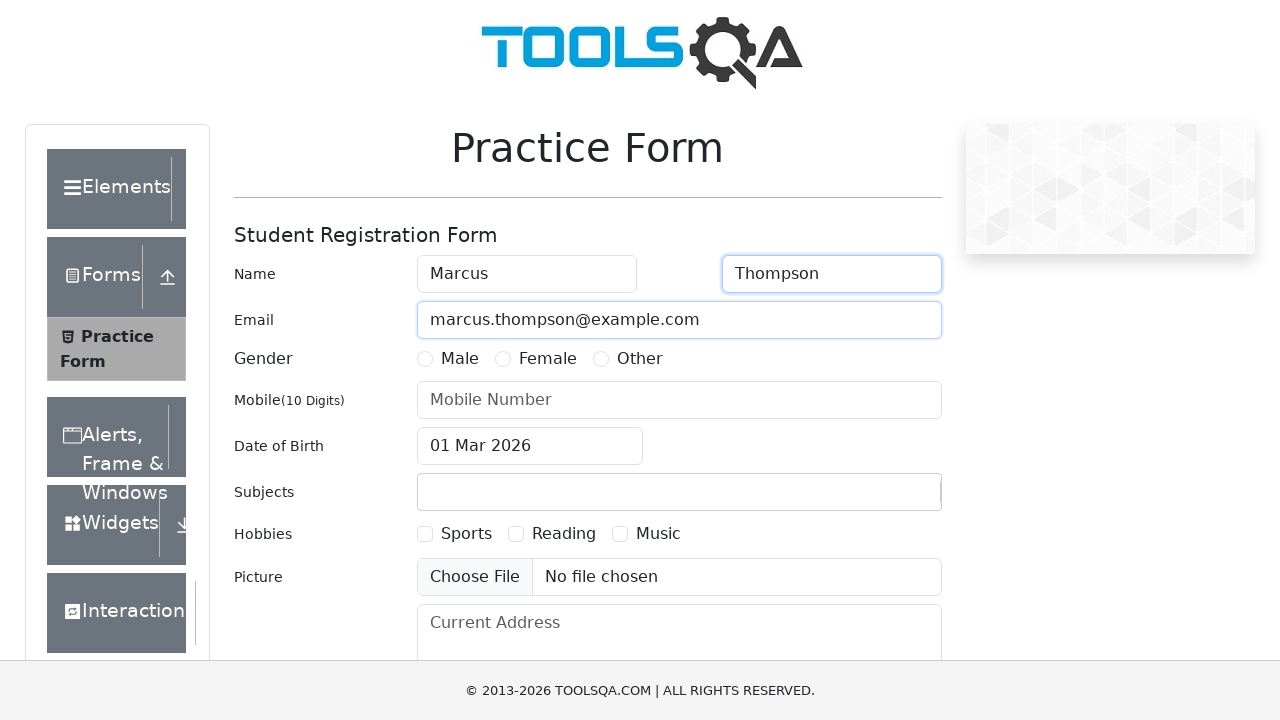

Selected Male gender option at (460, 359) on label[for='gender-radio-1']
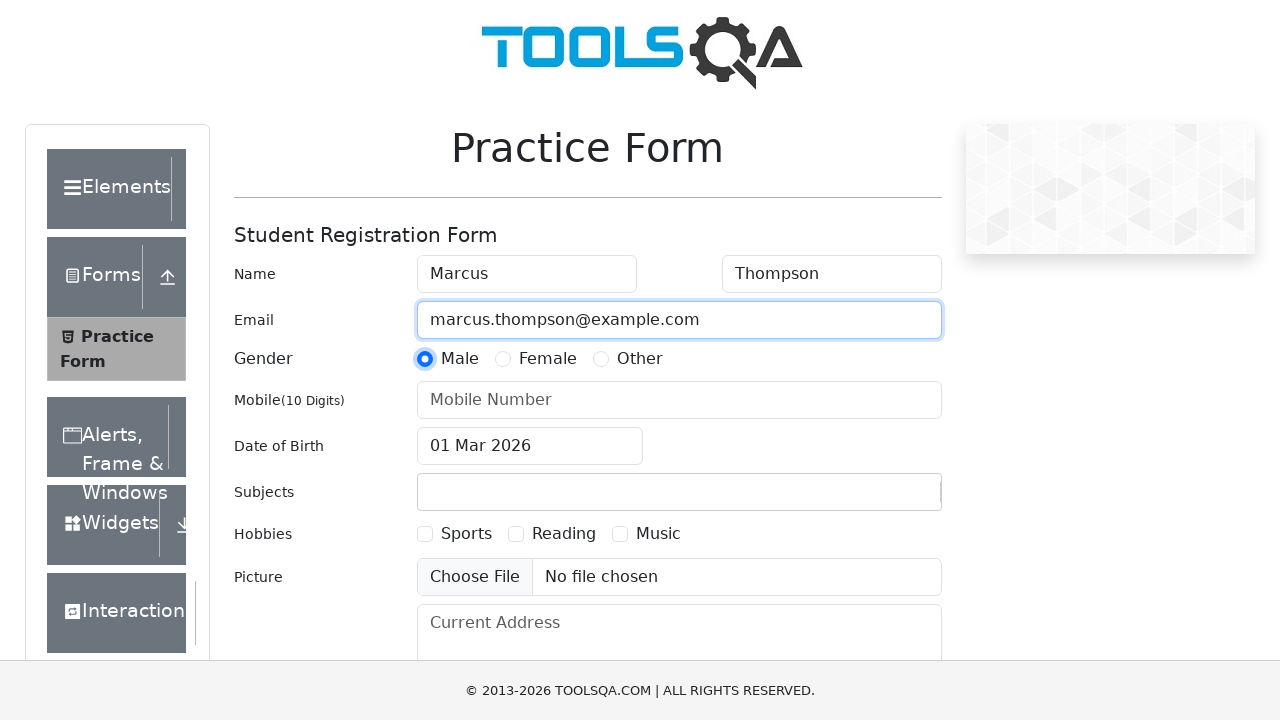

Filled mobile number field with '9876543210' on #userNumber
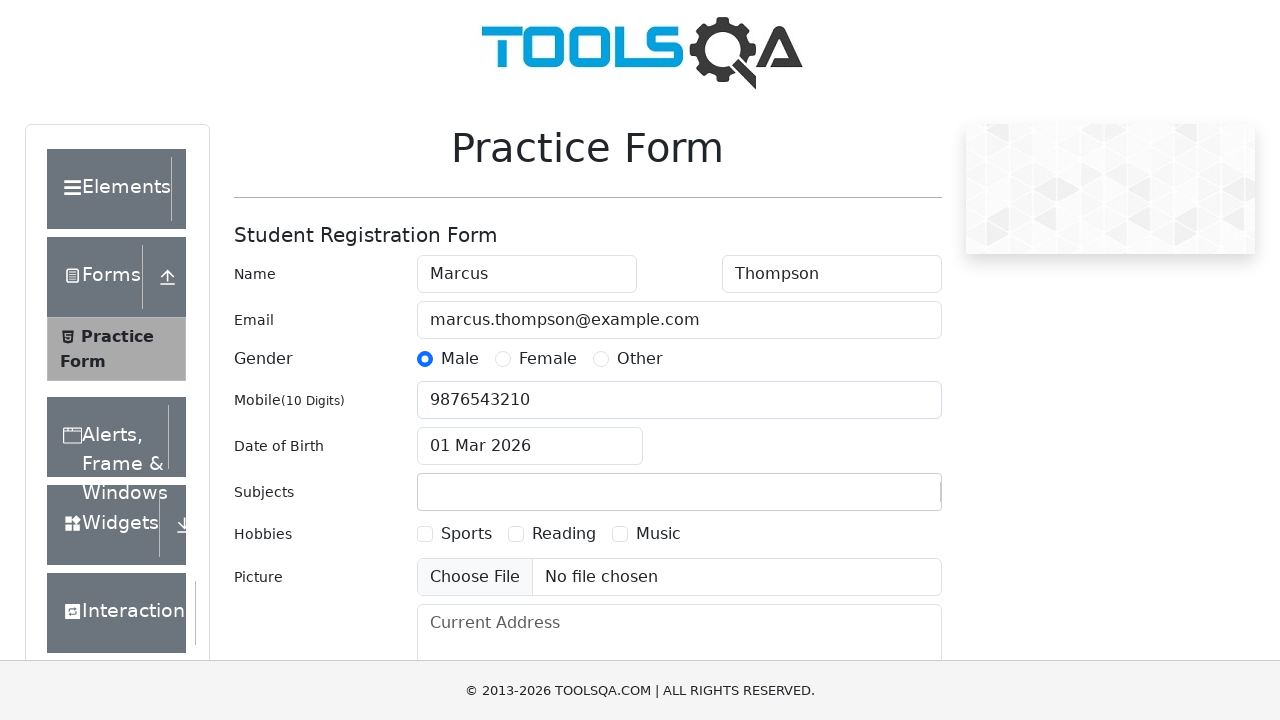

Scrolled down 500px to reveal more form elements
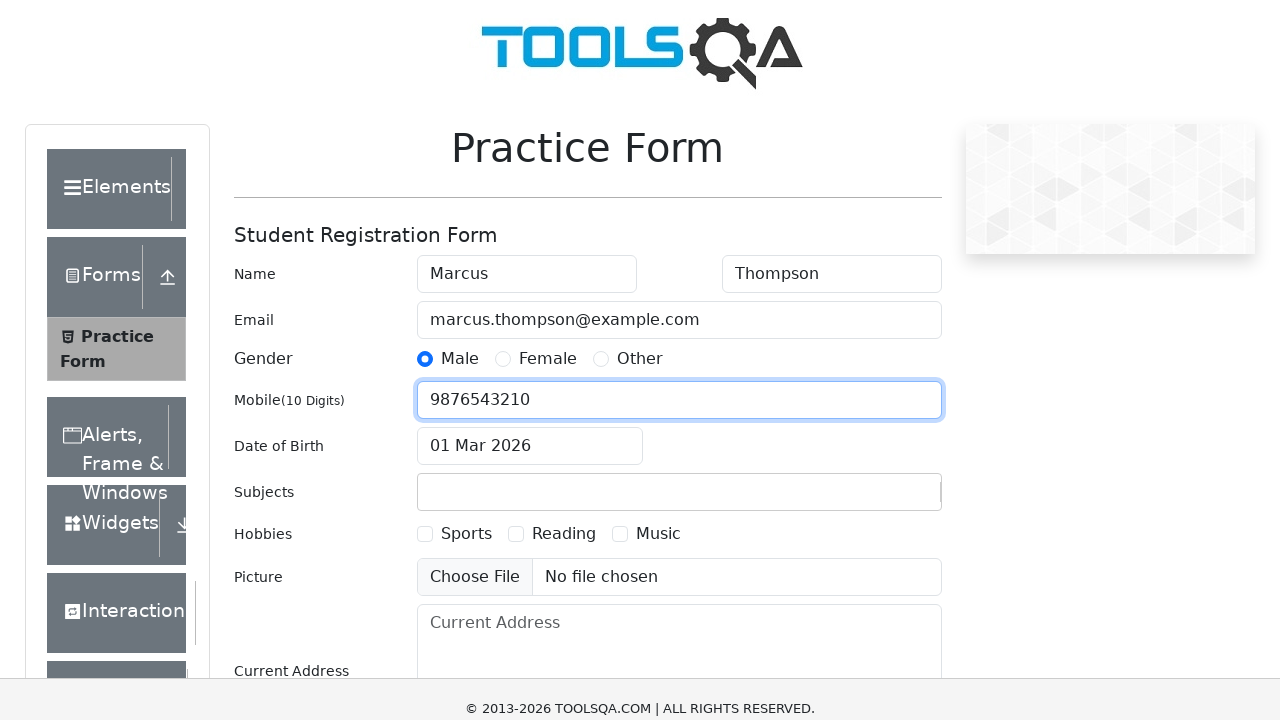

Selected Sports hobby checkbox at (466, 206) on label[for='hobbies-checkbox-1']
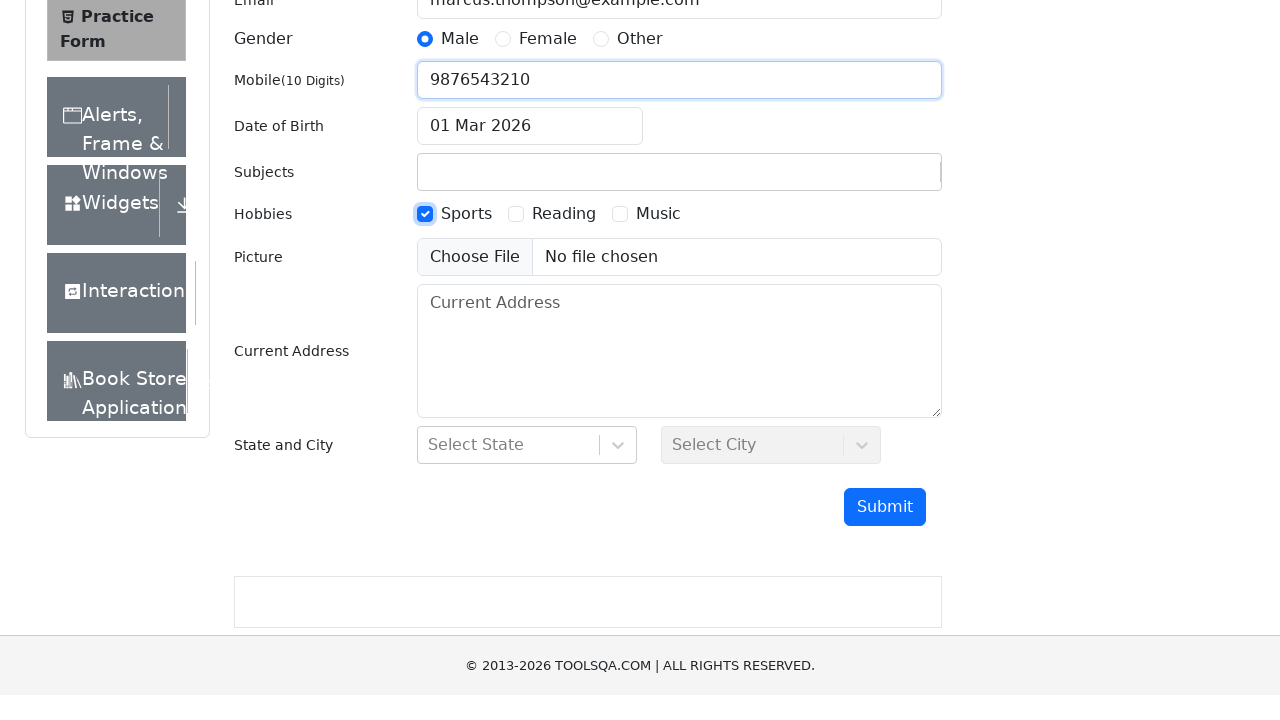

Selected Music hobby checkbox at (658, 360) on label[for='hobbies-checkbox-3']
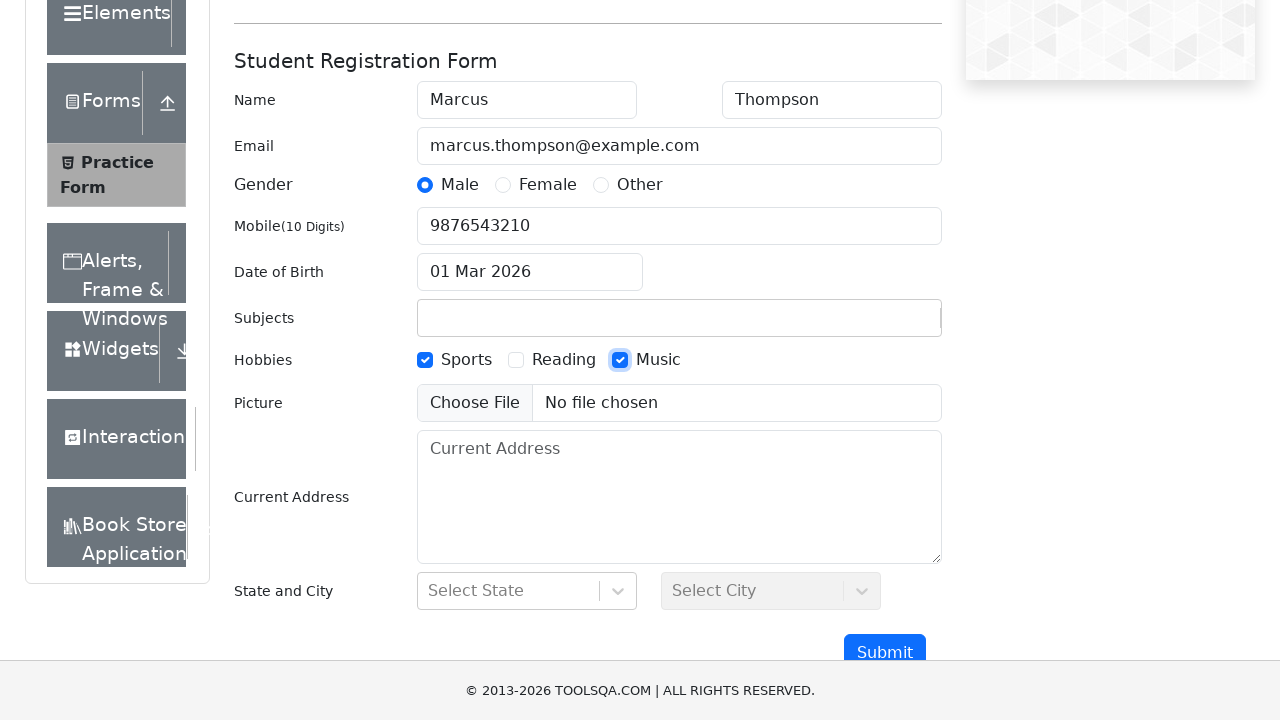

Filled current address field with '123 Main Street, Boston' on #currentAddress
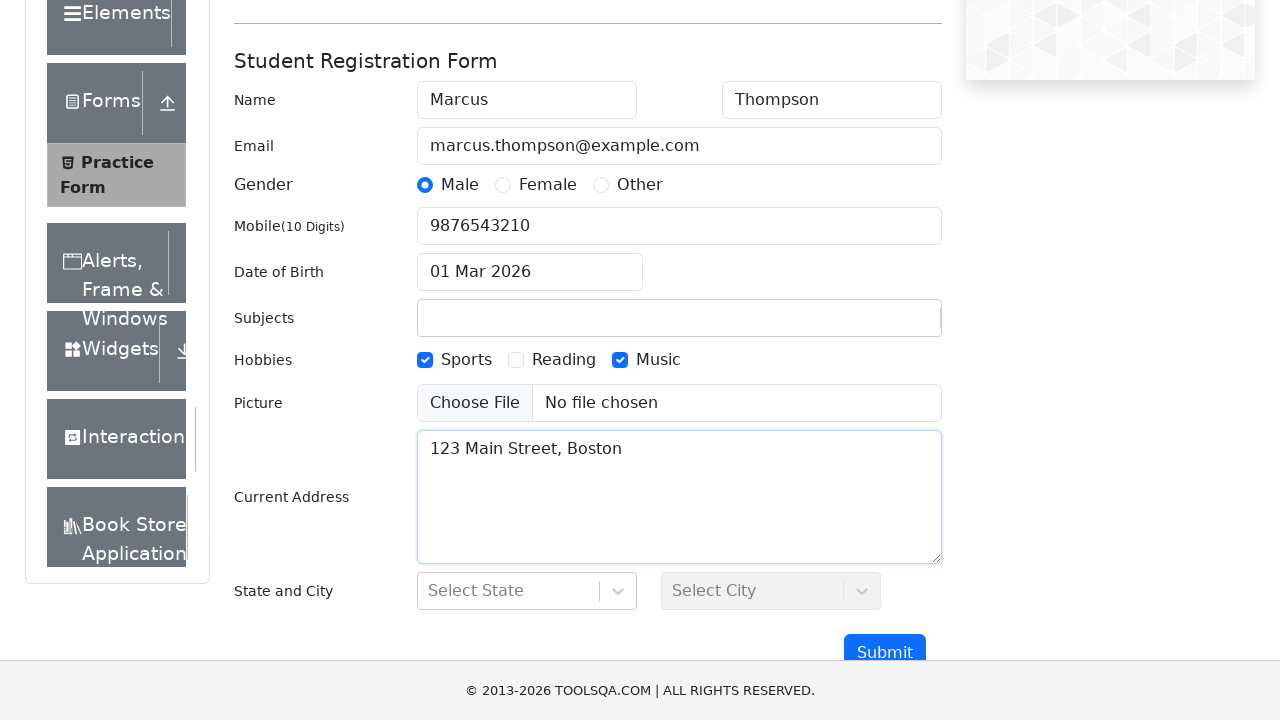

Clicked date of birth field to open date picker at (530, 272) on #dateOfBirthInput
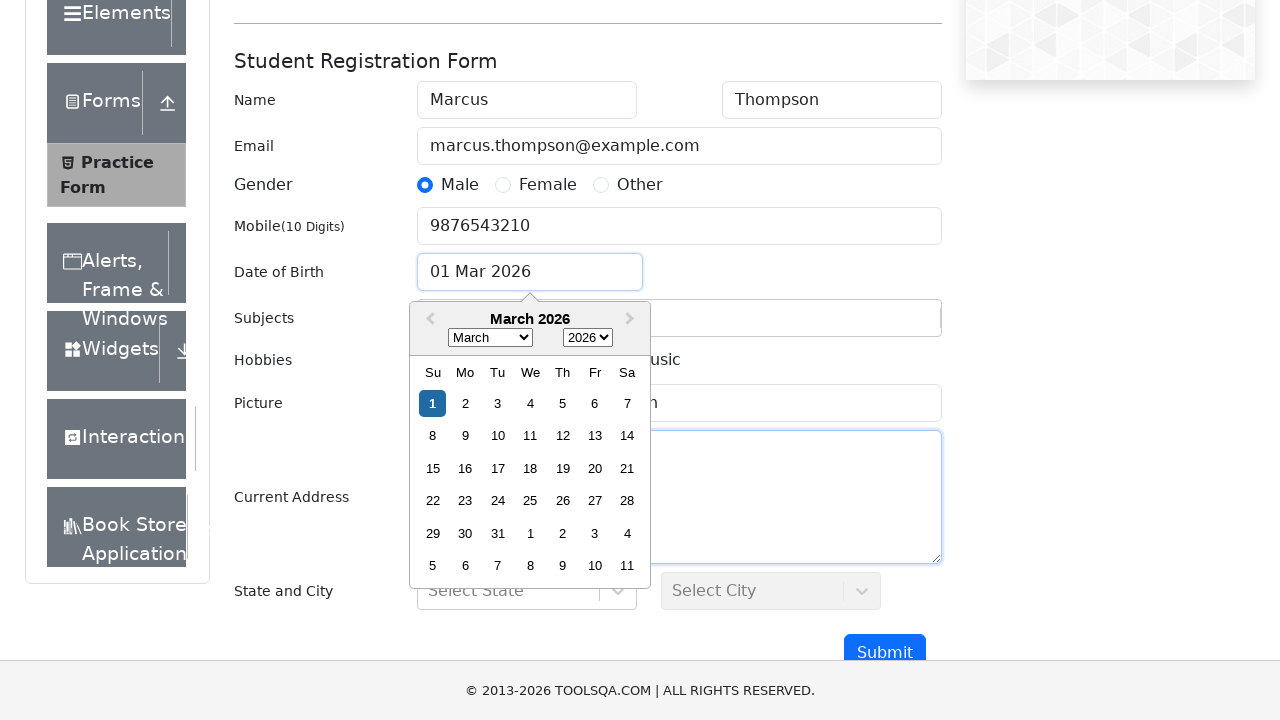

Selected June month in date picker on .react-datepicker__month-select
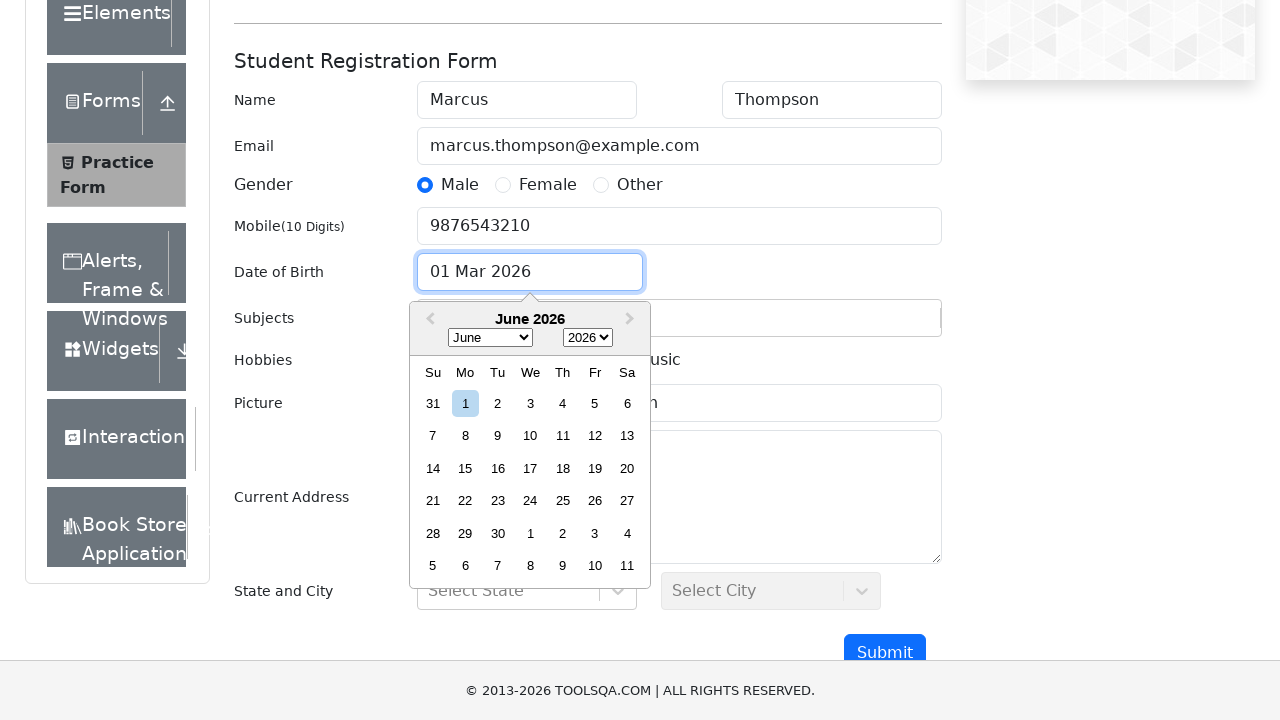

Selected year 2024 in date picker on .react-datepicker__year-select
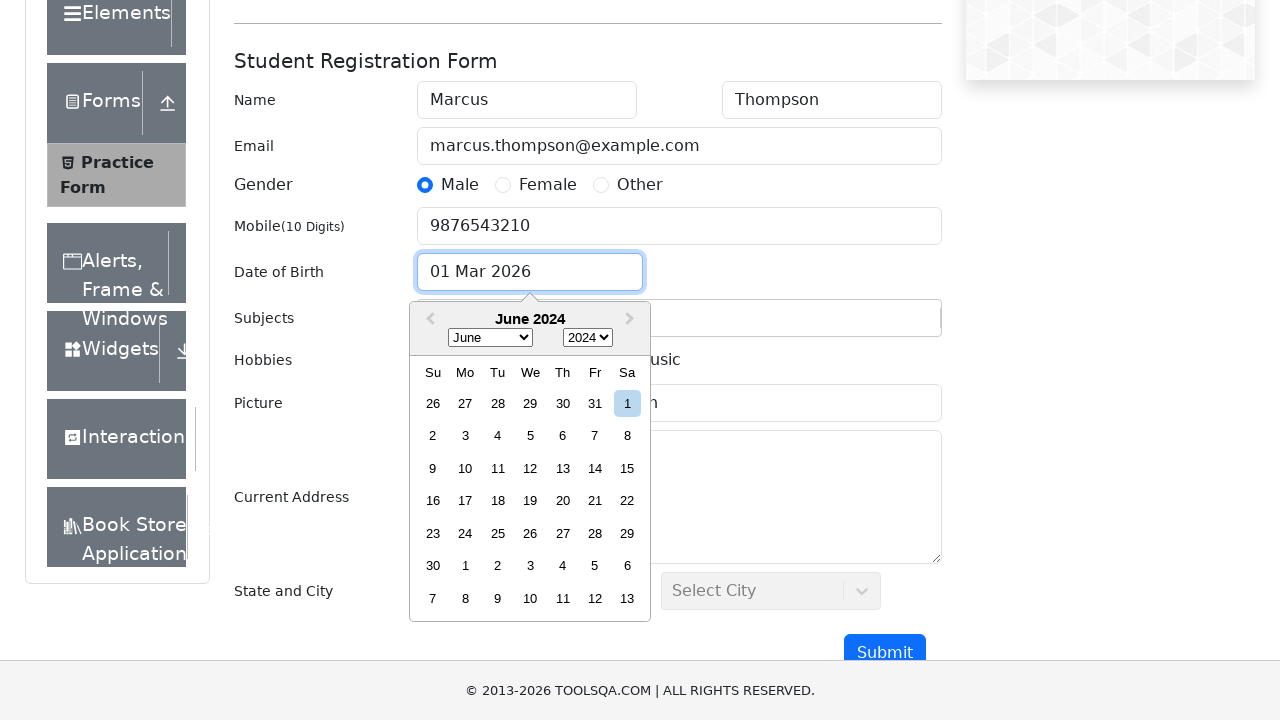

Selected day 27 in date picker at (562, 533) on .react-datepicker__day--027:not(.react-datepicker__day--outside-month)
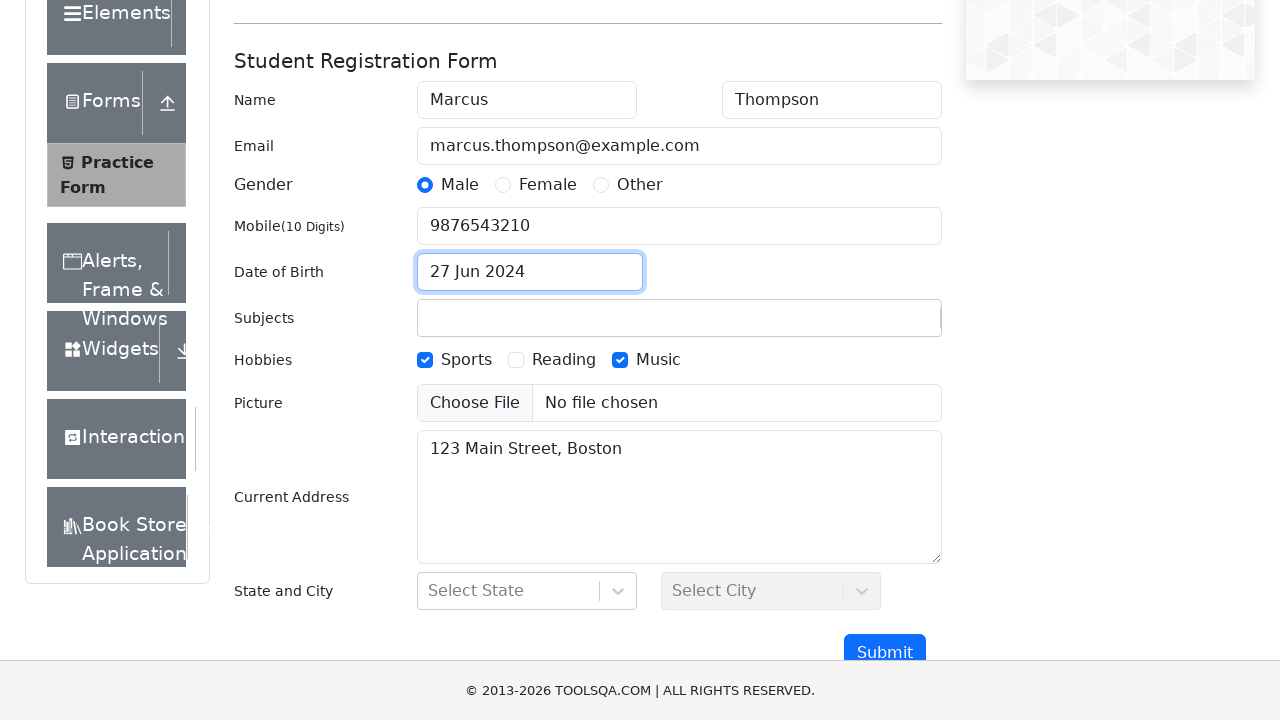

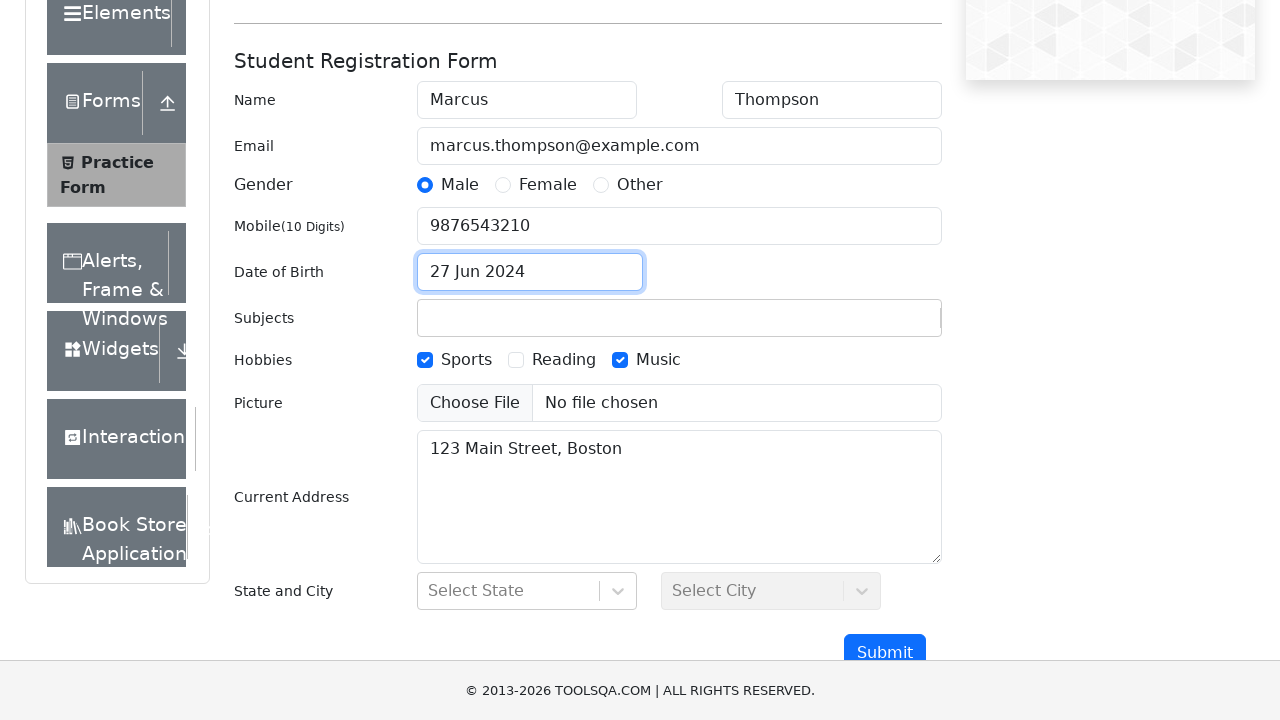